Tests navigation through the Trading vertical menu by hovering over menu items and clicking on Stock Trading option

Starting URL: https://www.tranktechnologies.com/

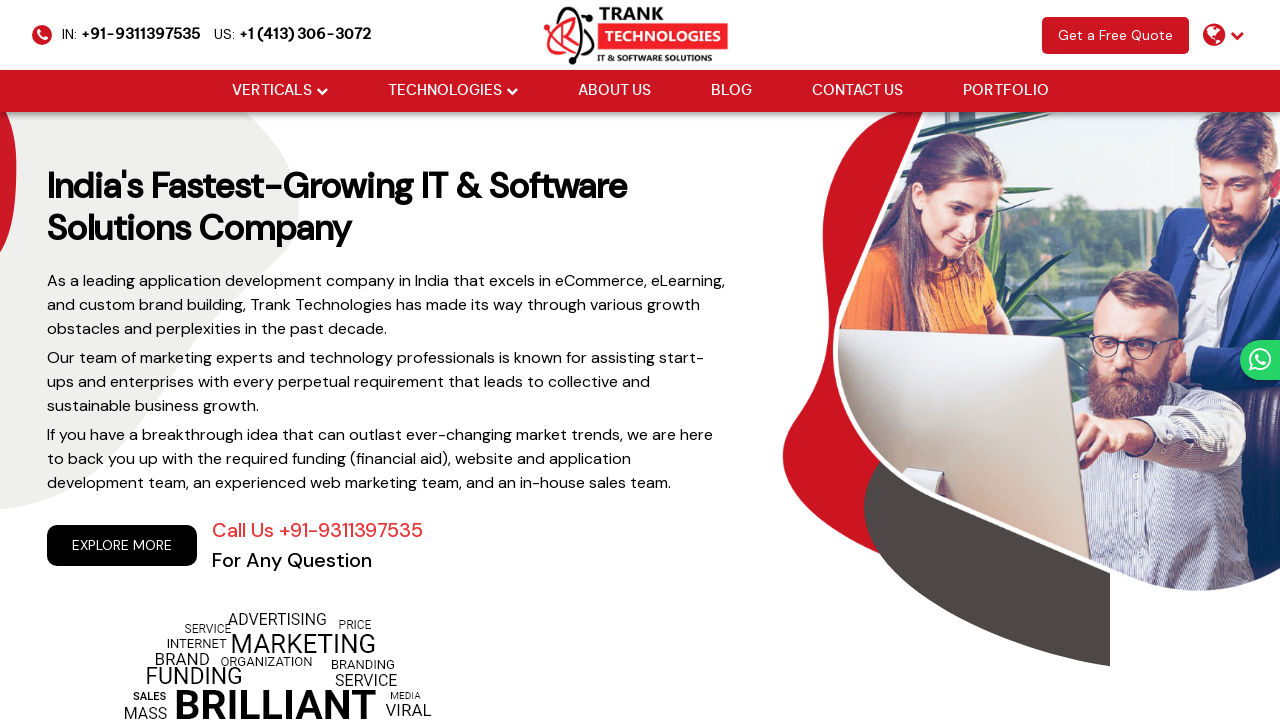

Hovered over Vertical menu at (272, 91) on (//a[@href='#'])[2]
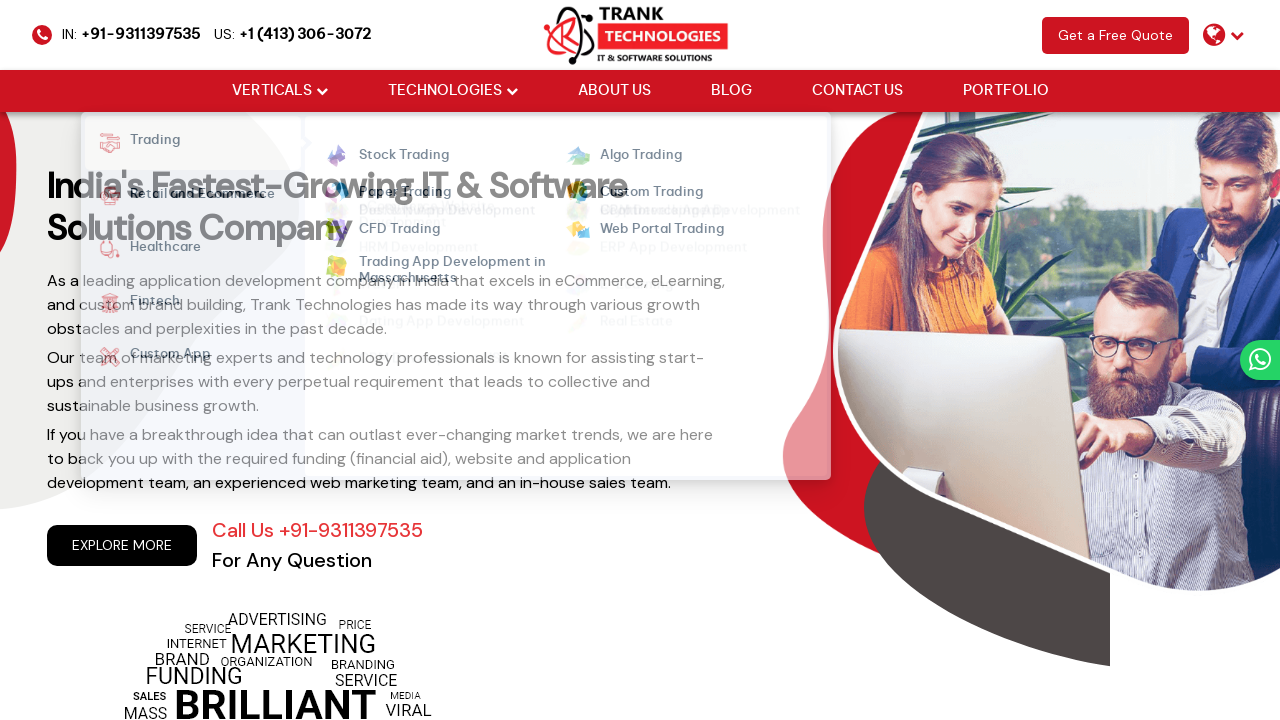

Hovered over Trading submenu at (184, 143) on (//a[@href='#'])[3]
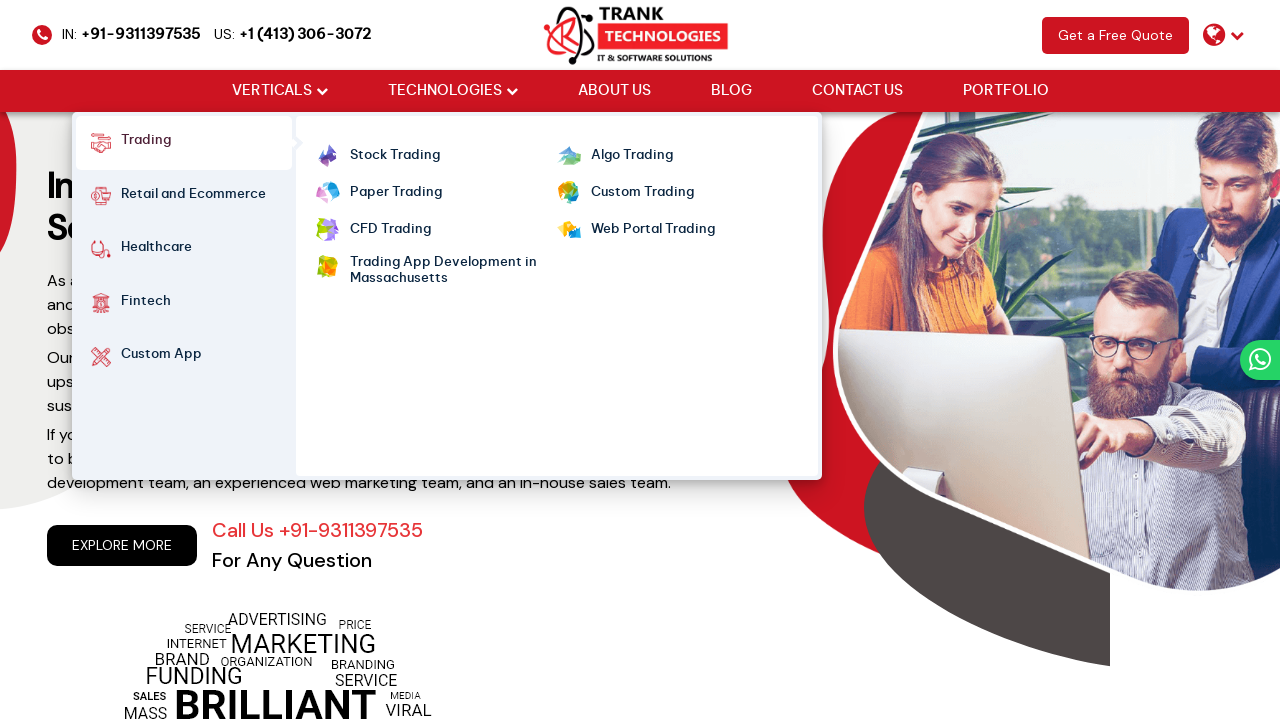

Clicked on Stock Trading option at (394, 156) on xpath=//ul[@class='cm-flex cm-flex-wrap']//a[@class='mm-active'][normalize-space
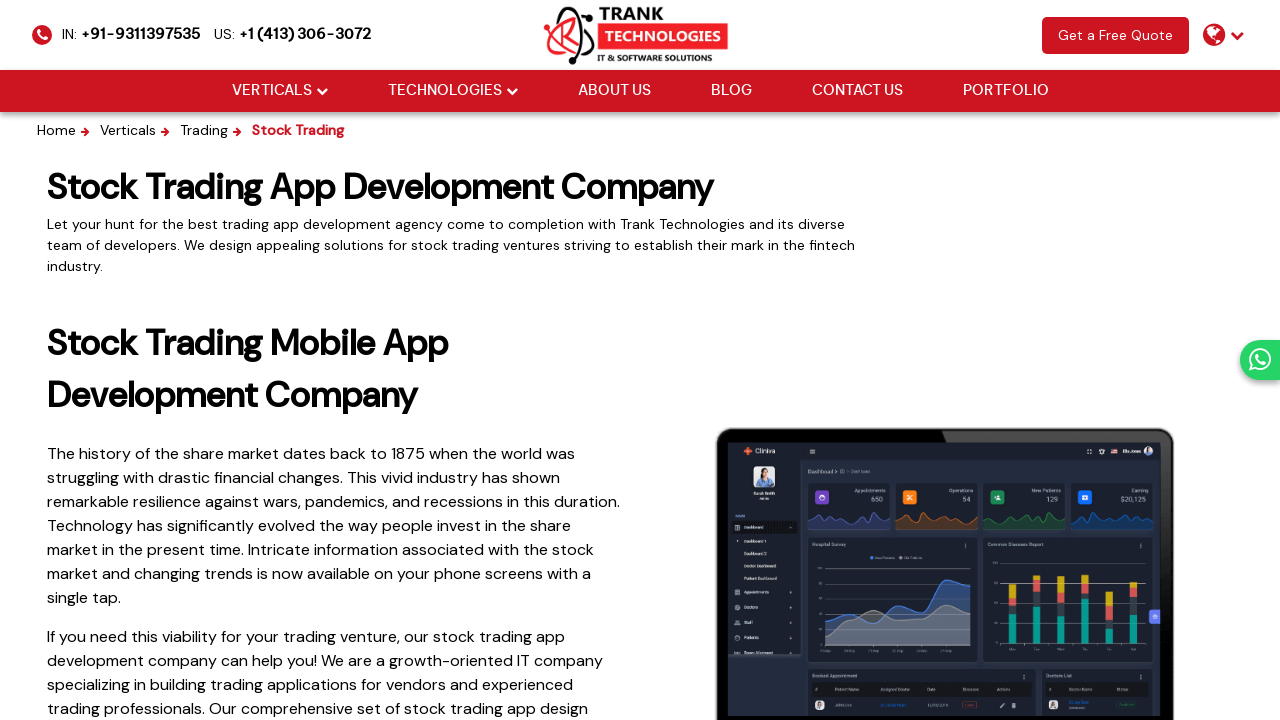

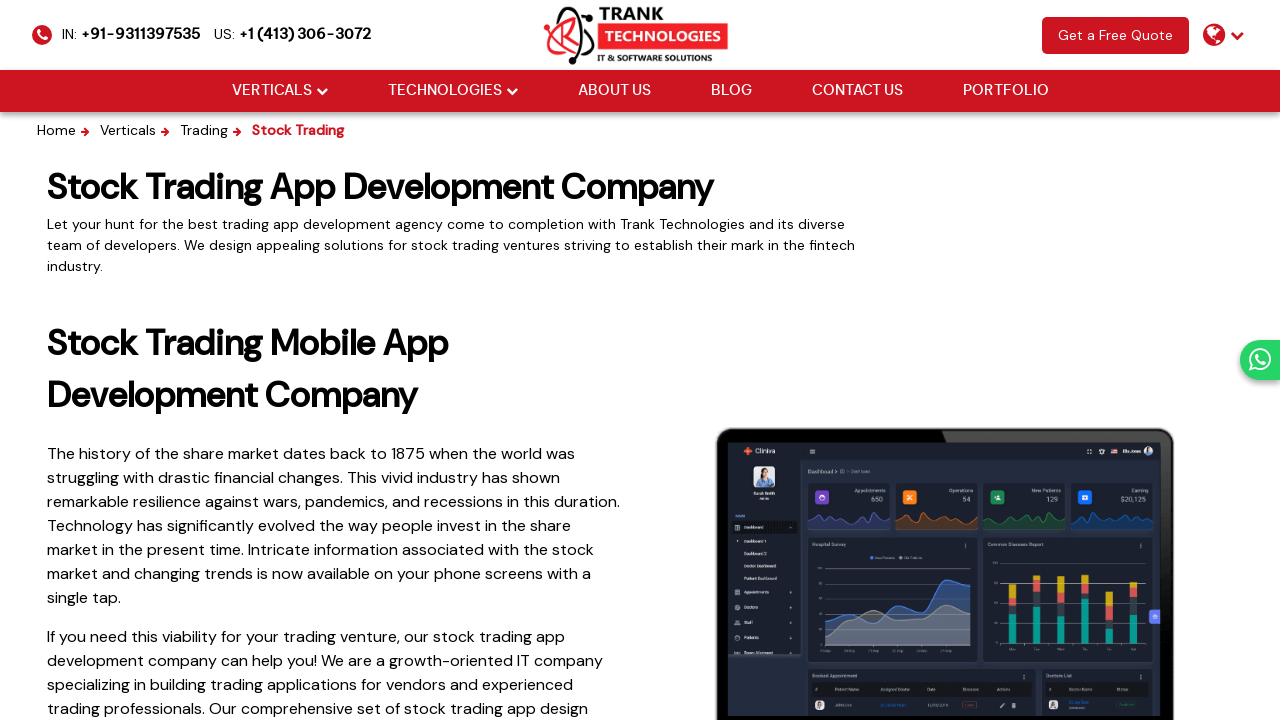